Tests jQuery UI slider functionality by moving the slider handle forward and backward using drag and drop actions

Starting URL: http://jqueryui.com/slider/

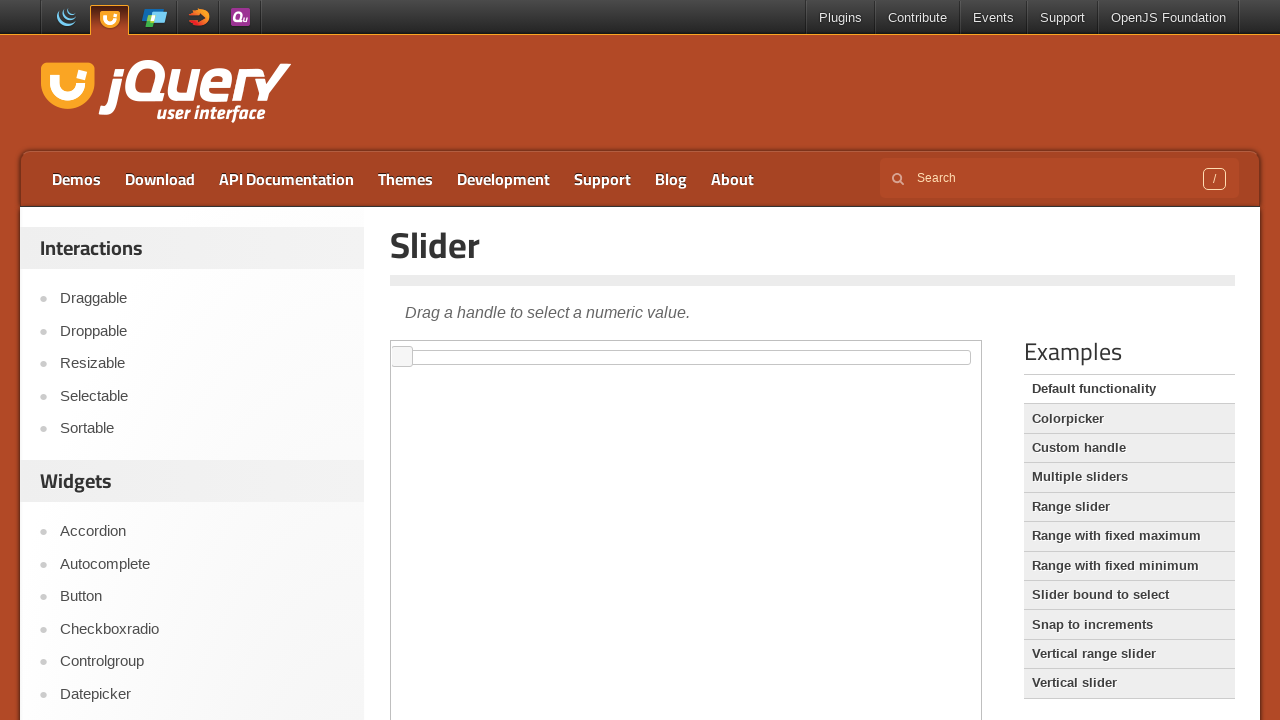

Located iframe and slider handle element
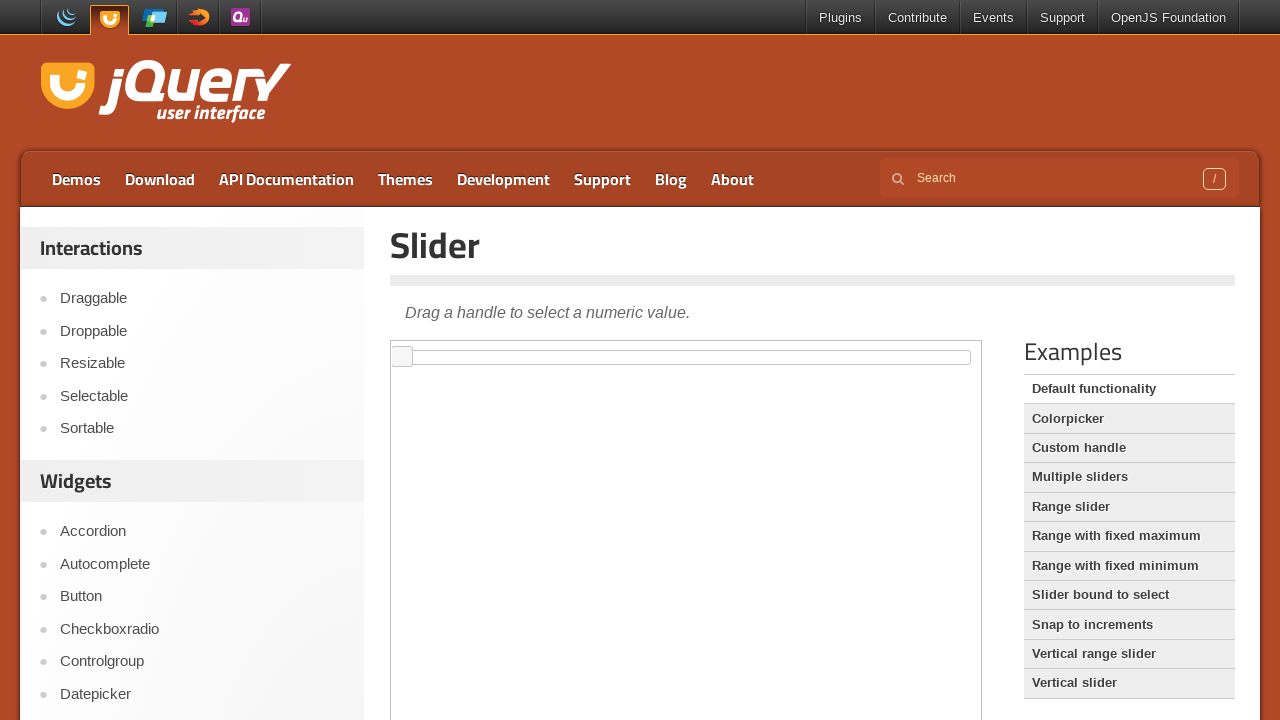

Retrieved bounding box of slider handle
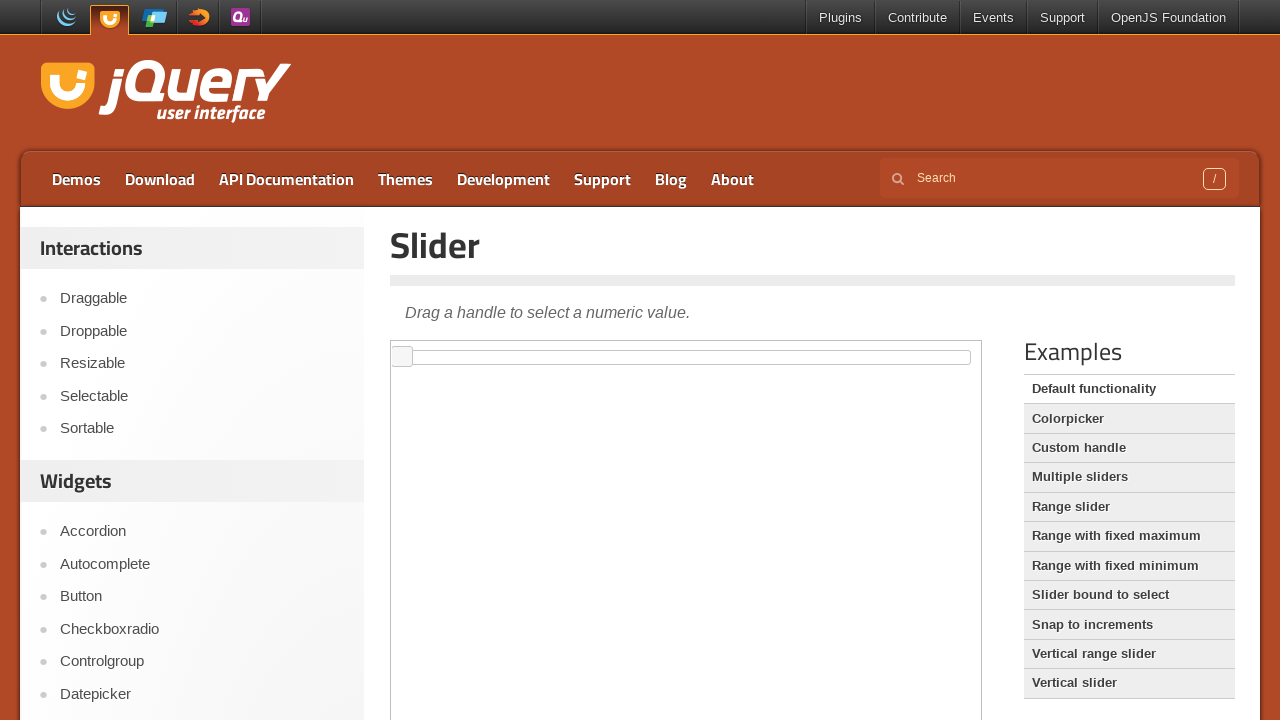

Moved mouse to slider handle center position at (402, 357)
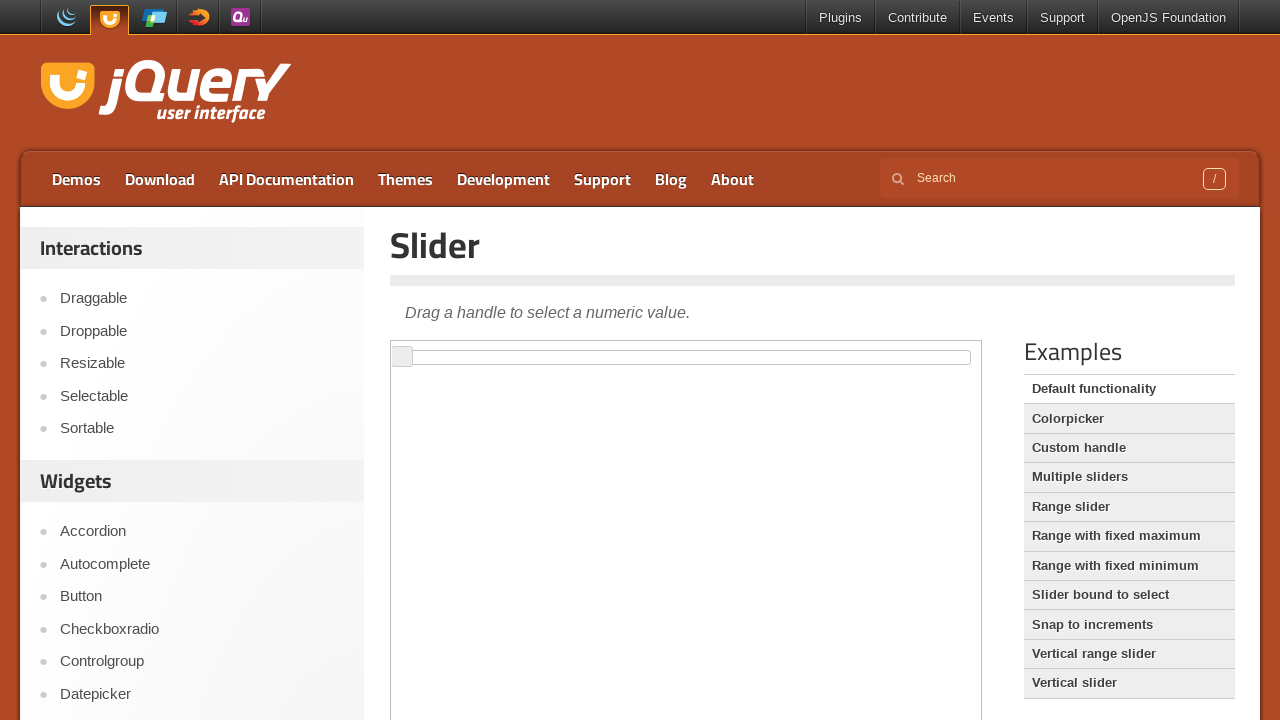

Pressed mouse button down on slider handle at (402, 357)
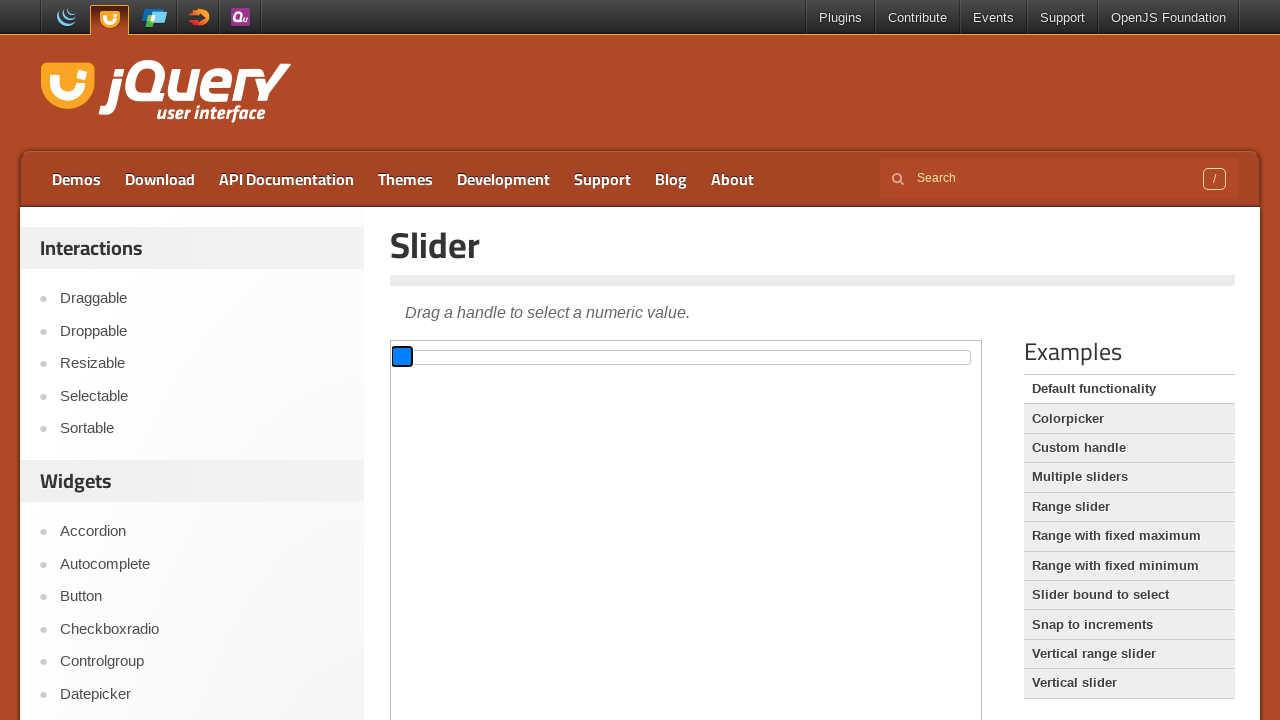

Dragged slider handle forward by 50 pixels at (452, 357)
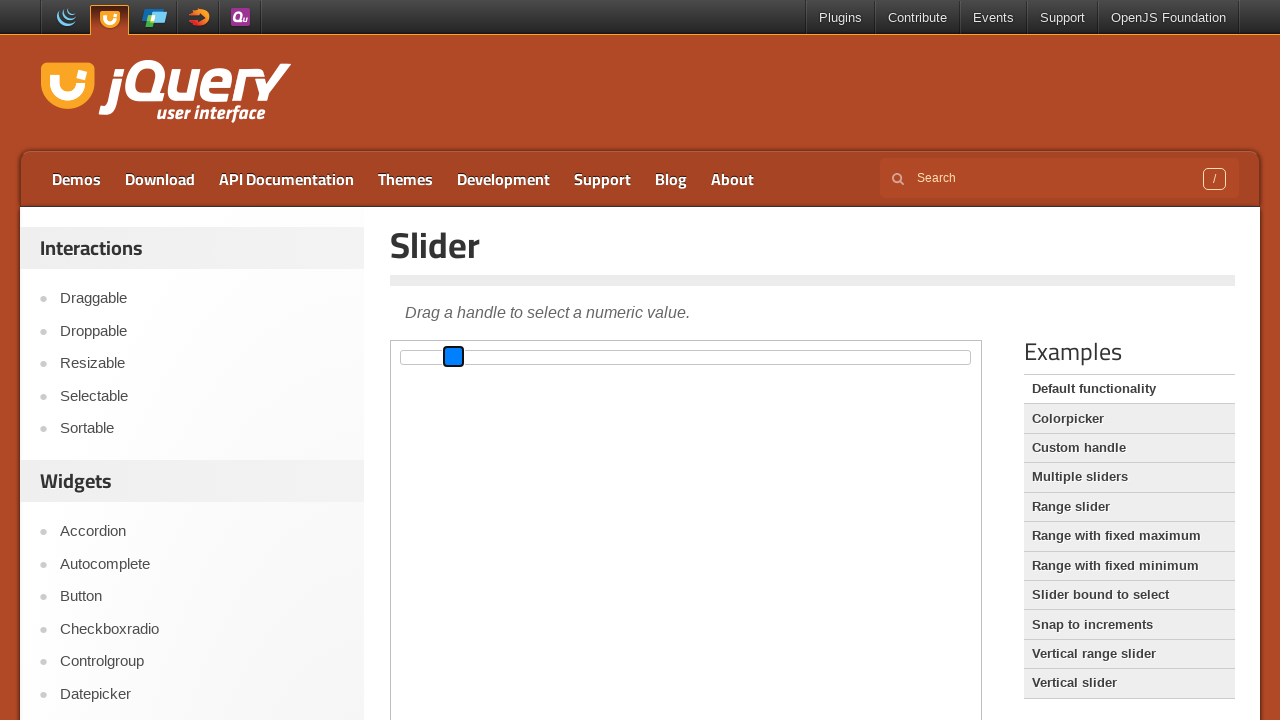

Released mouse button to complete forward drag at (452, 357)
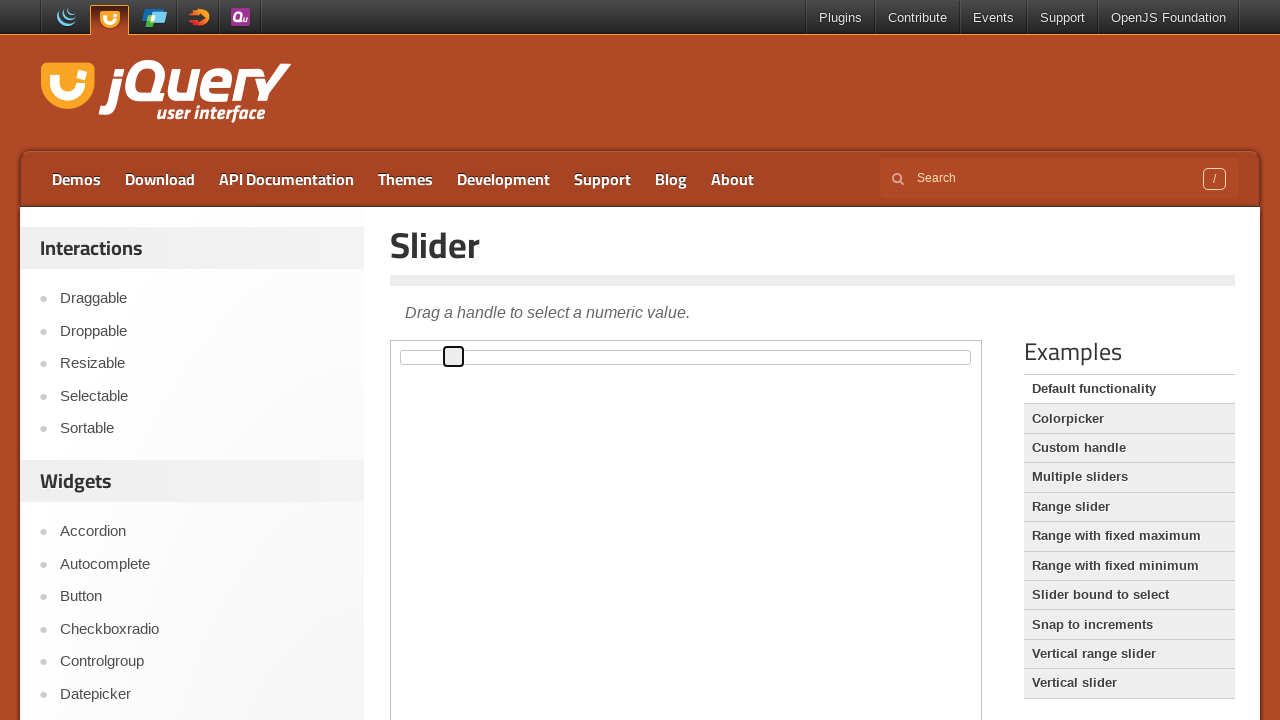

Waited 2 seconds for slider to settle after forward movement
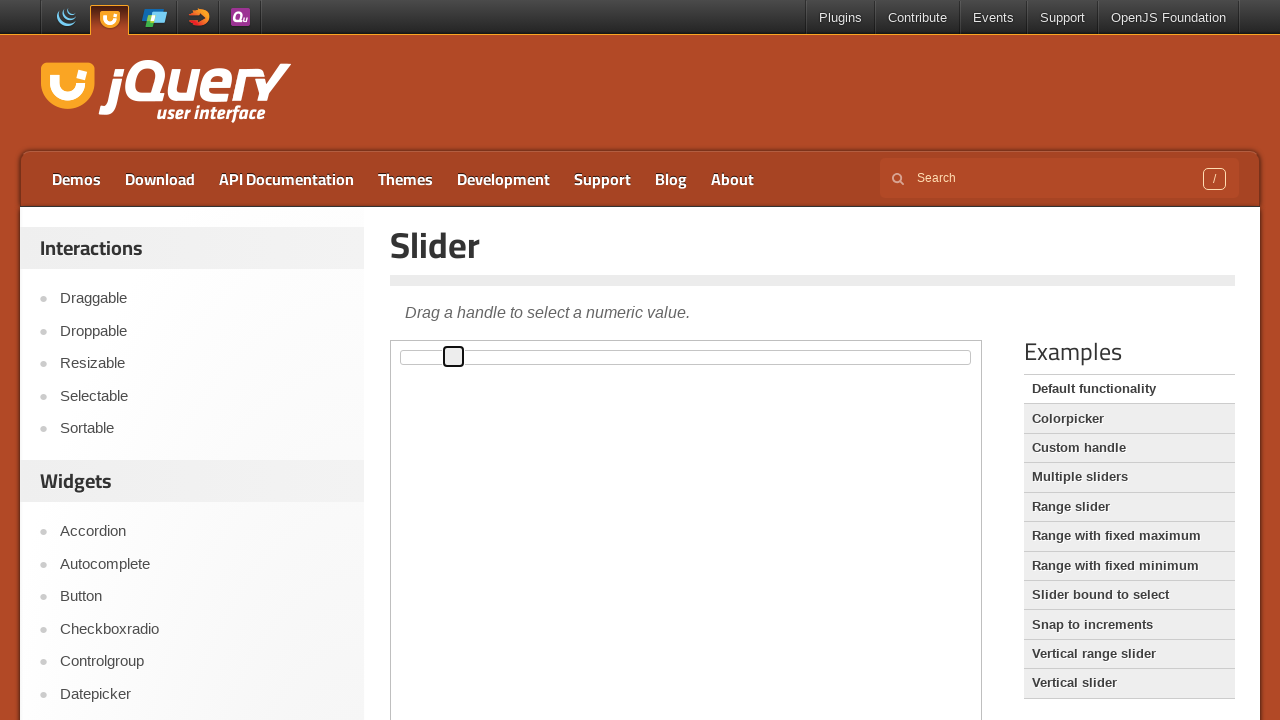

Retrieved updated bounding box of slider handle
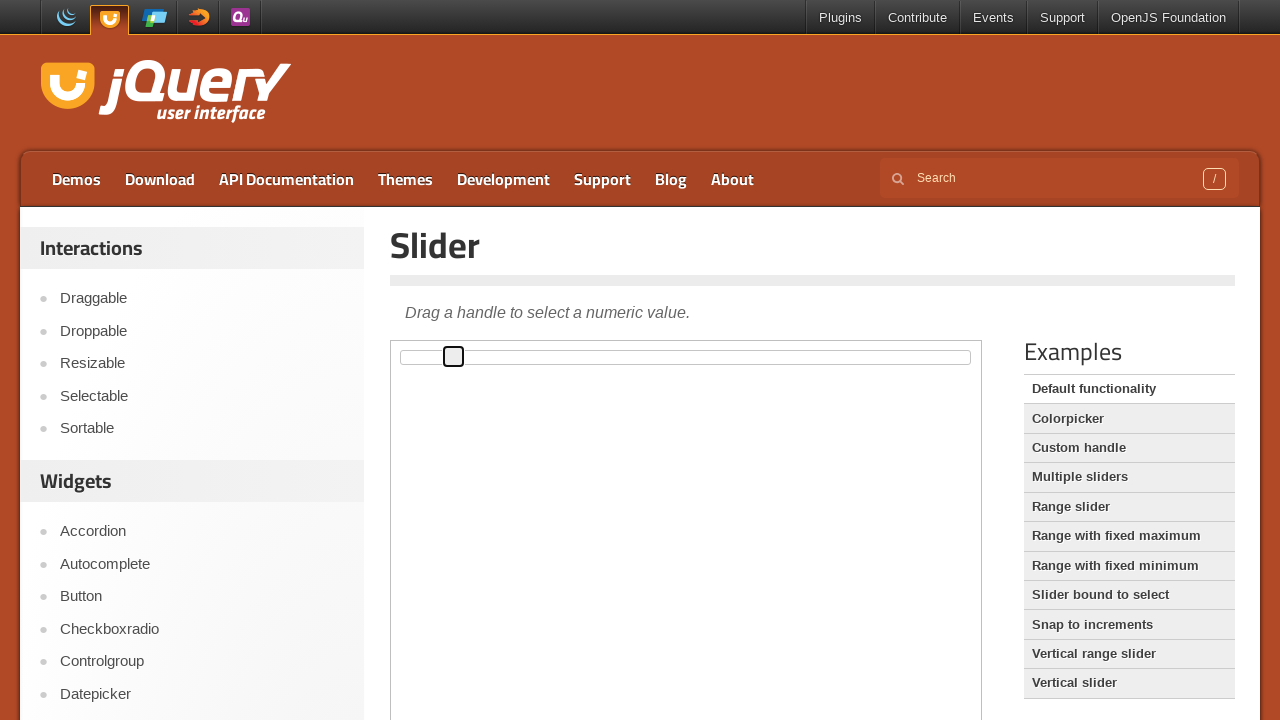

Moved mouse to current slider handle center position at (453, 357)
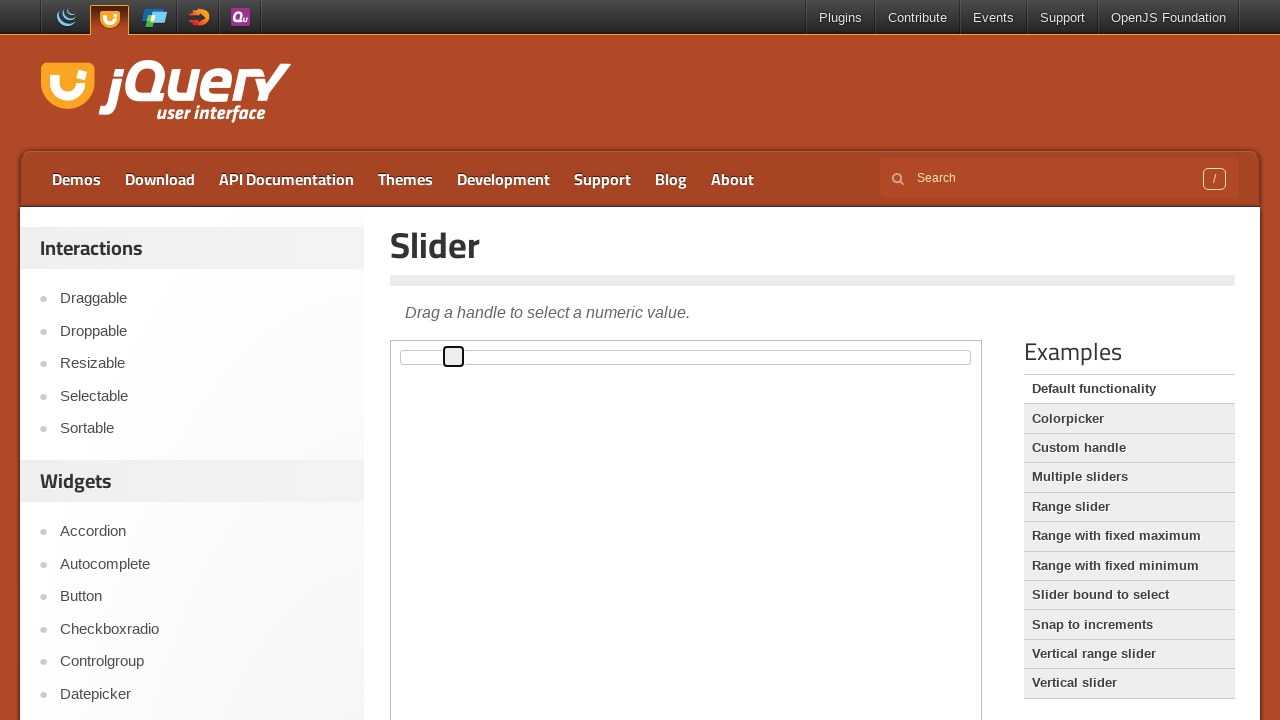

Pressed mouse button down on slider handle for backward movement at (453, 357)
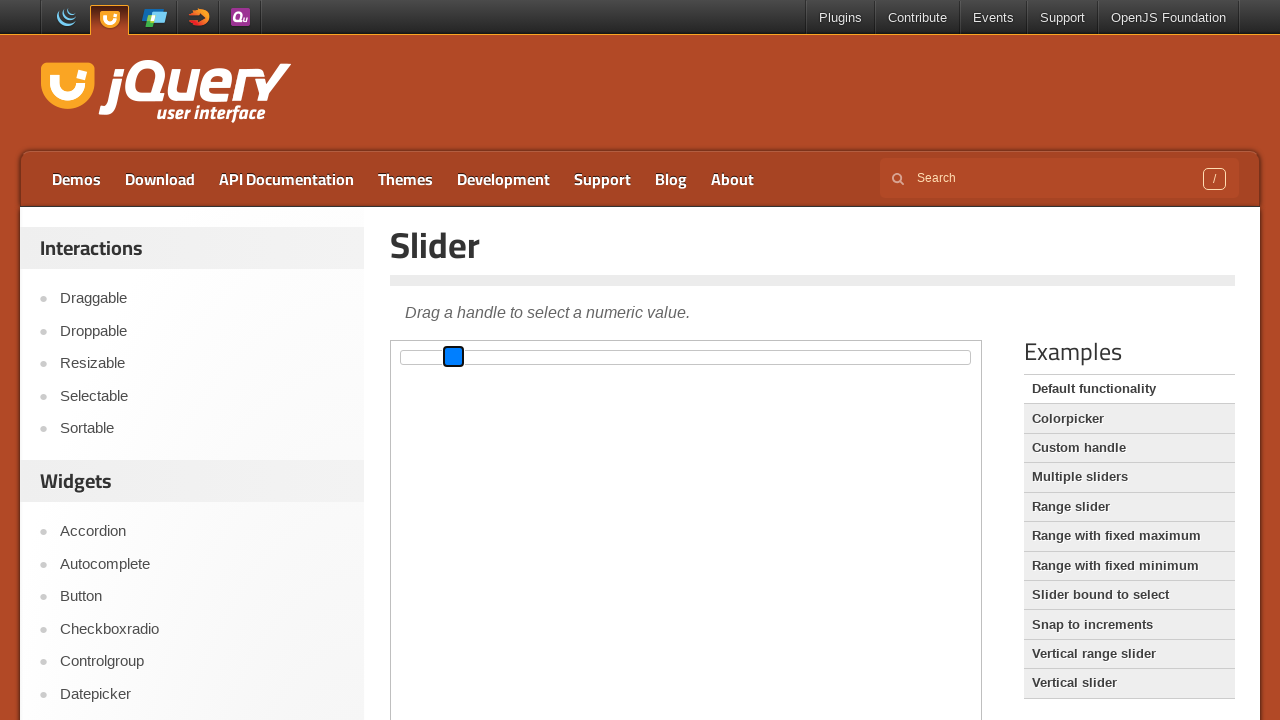

Dragged slider handle backward by 20 pixels at (433, 357)
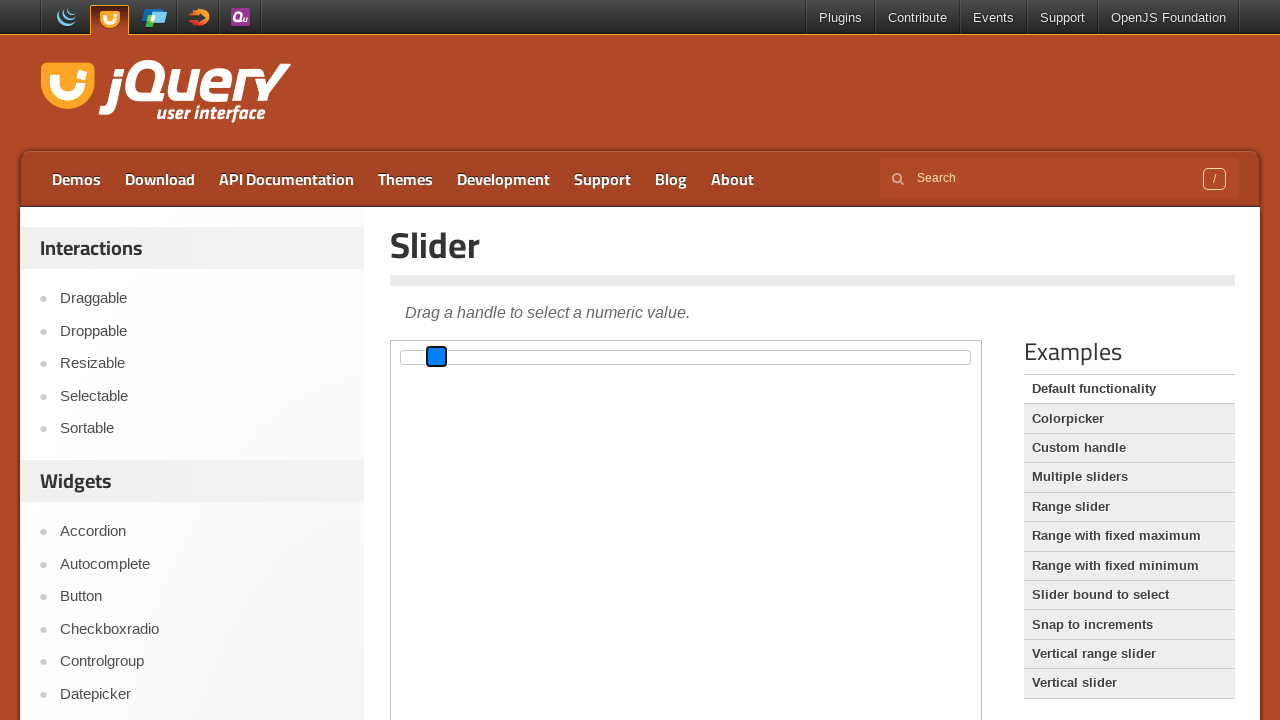

Released mouse button to complete backward drag at (433, 357)
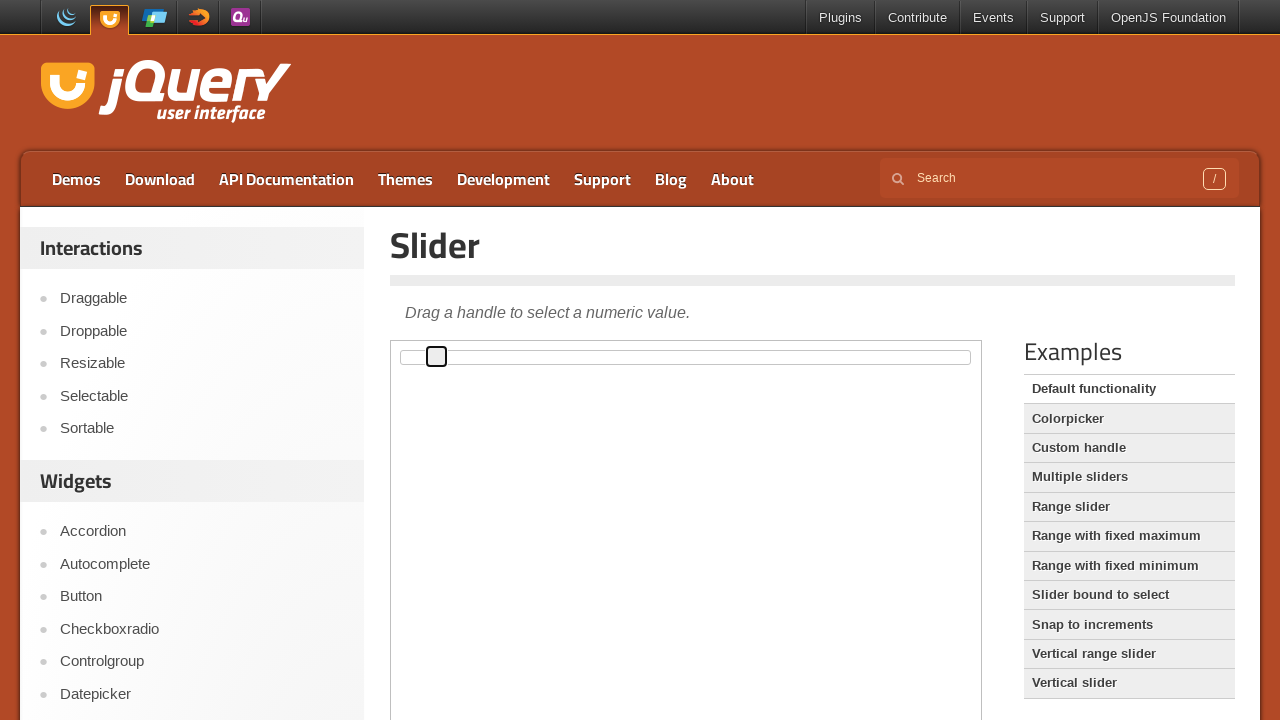

Waited 2 seconds for slider to settle after backward movement
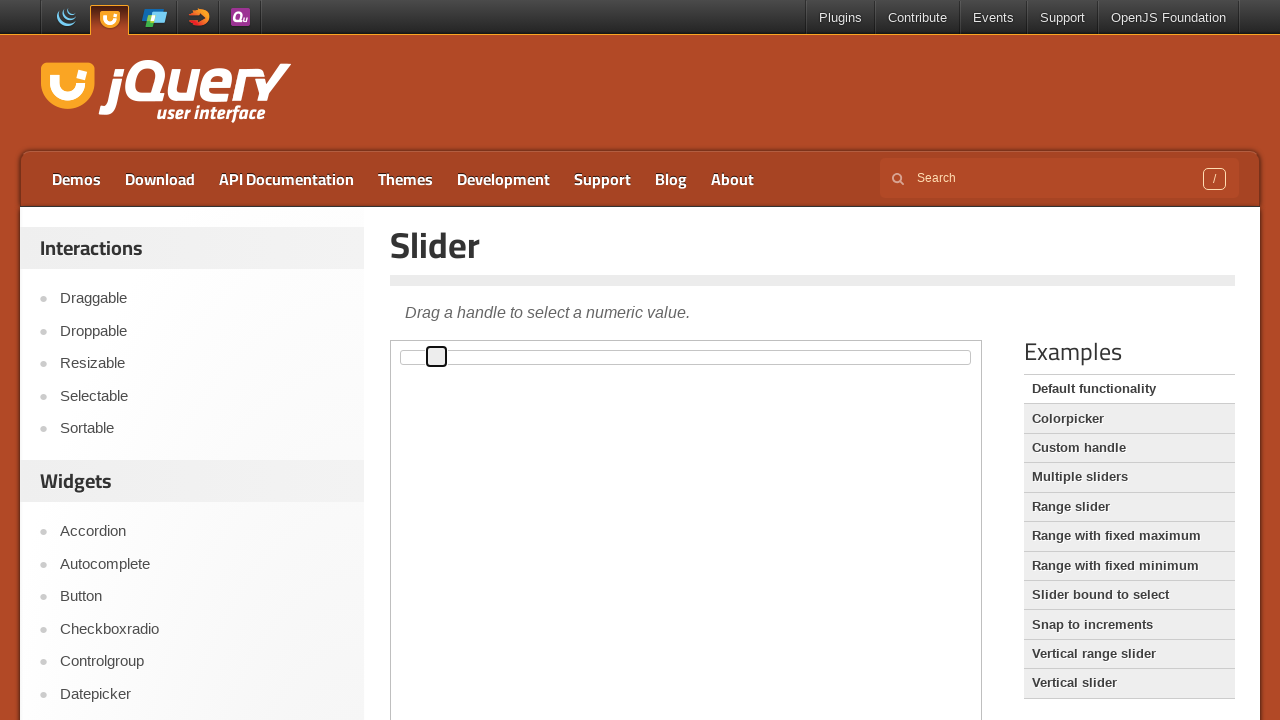

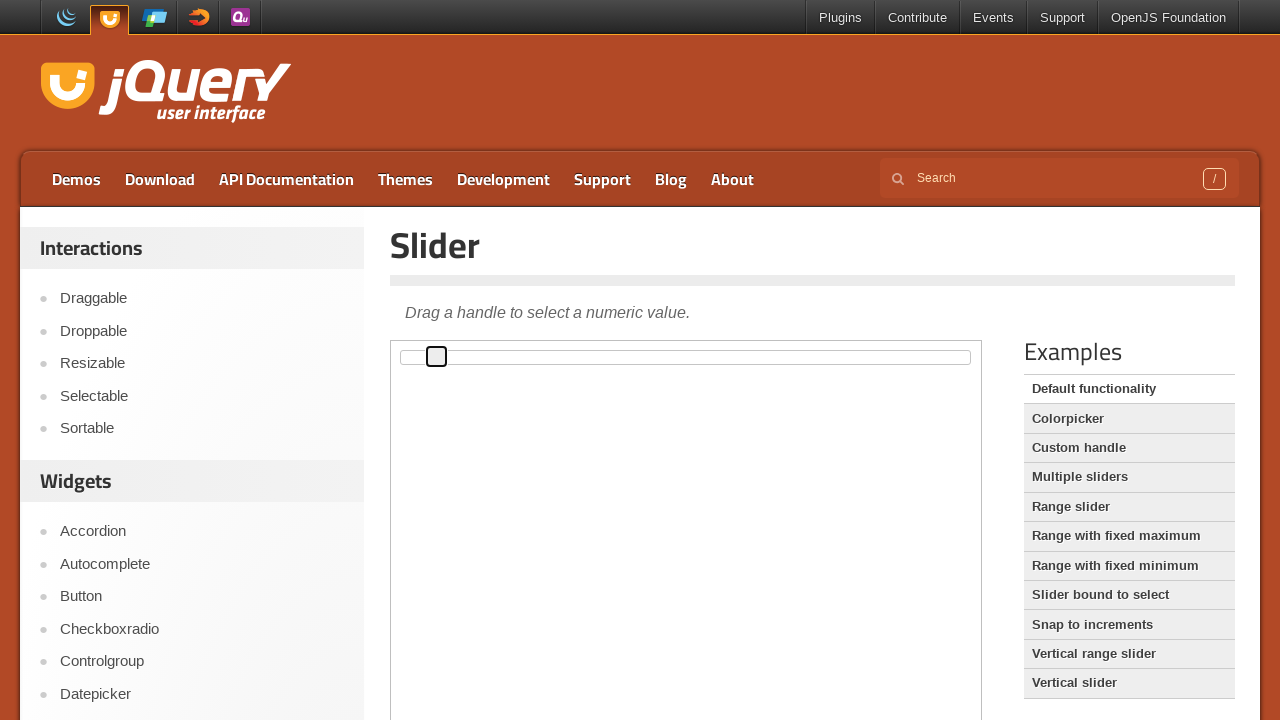